Tests form input by locating and filling the current address textarea field with text

Starting URL: https://demoqa.com/automation-practice-form

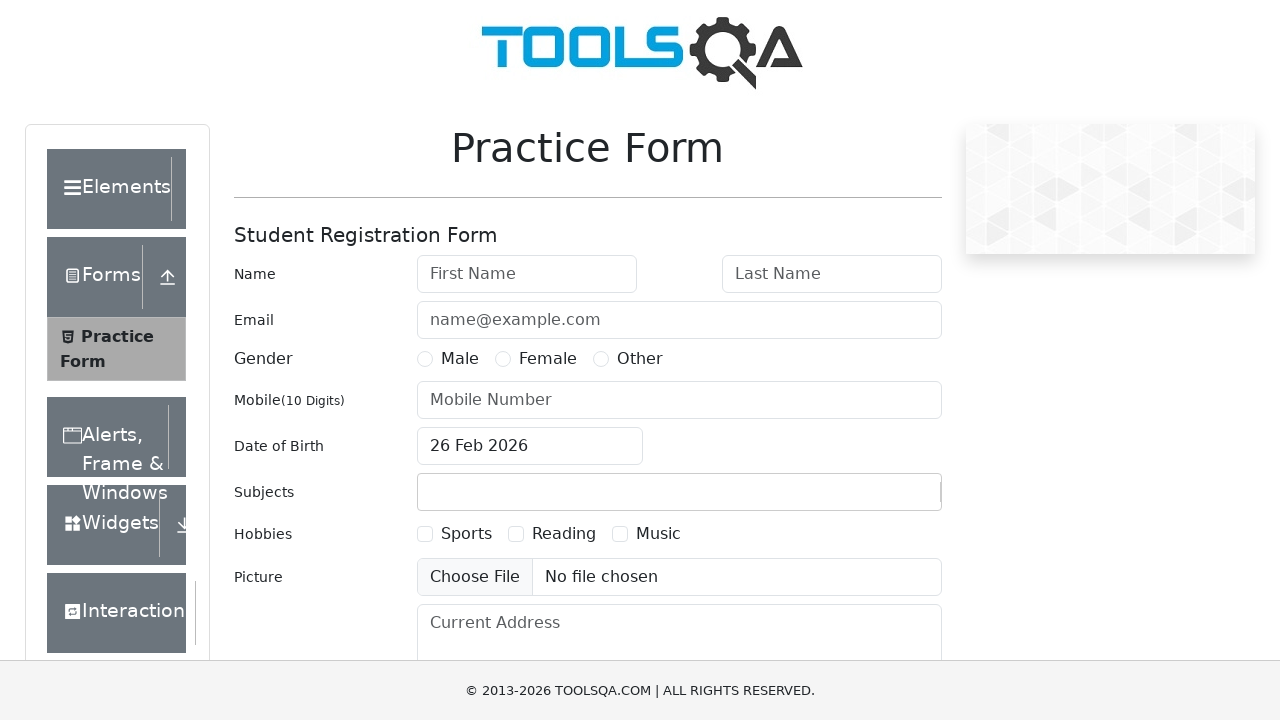

Filled current address textarea with 'Manheim/Kolonya' on textarea#currentAddress
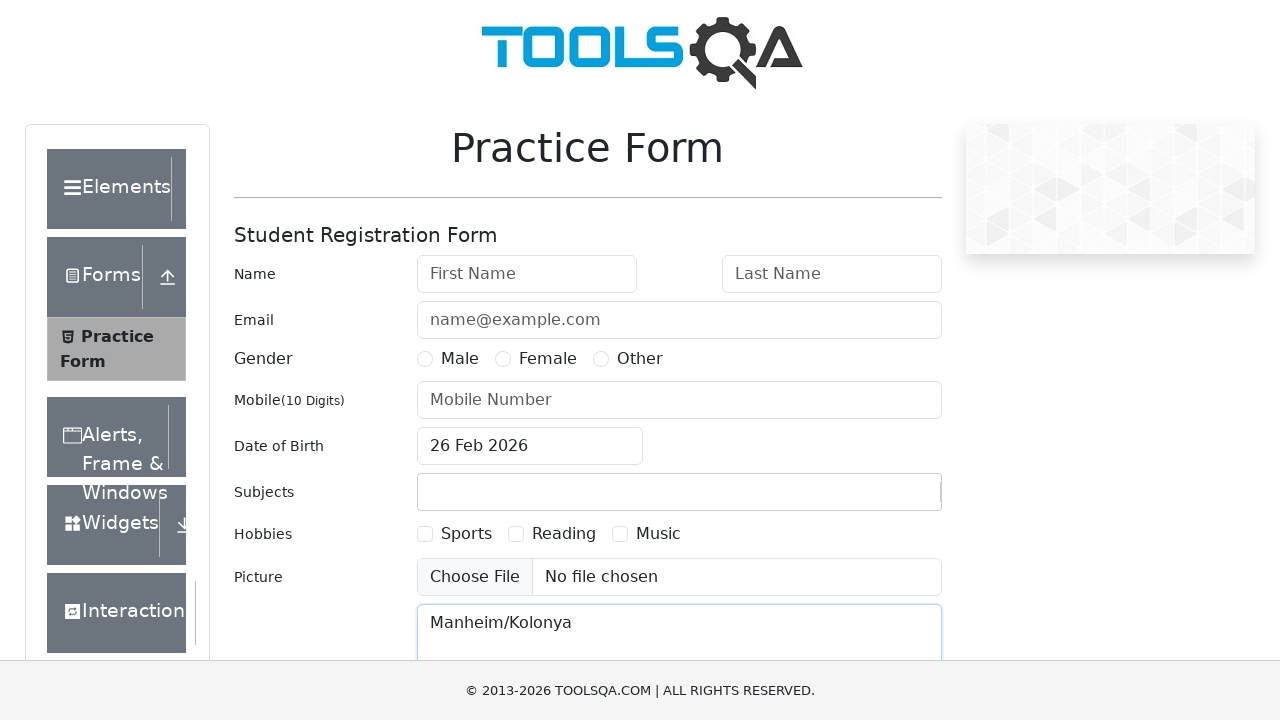

Retrieved current address value: Manheim/Kolonya
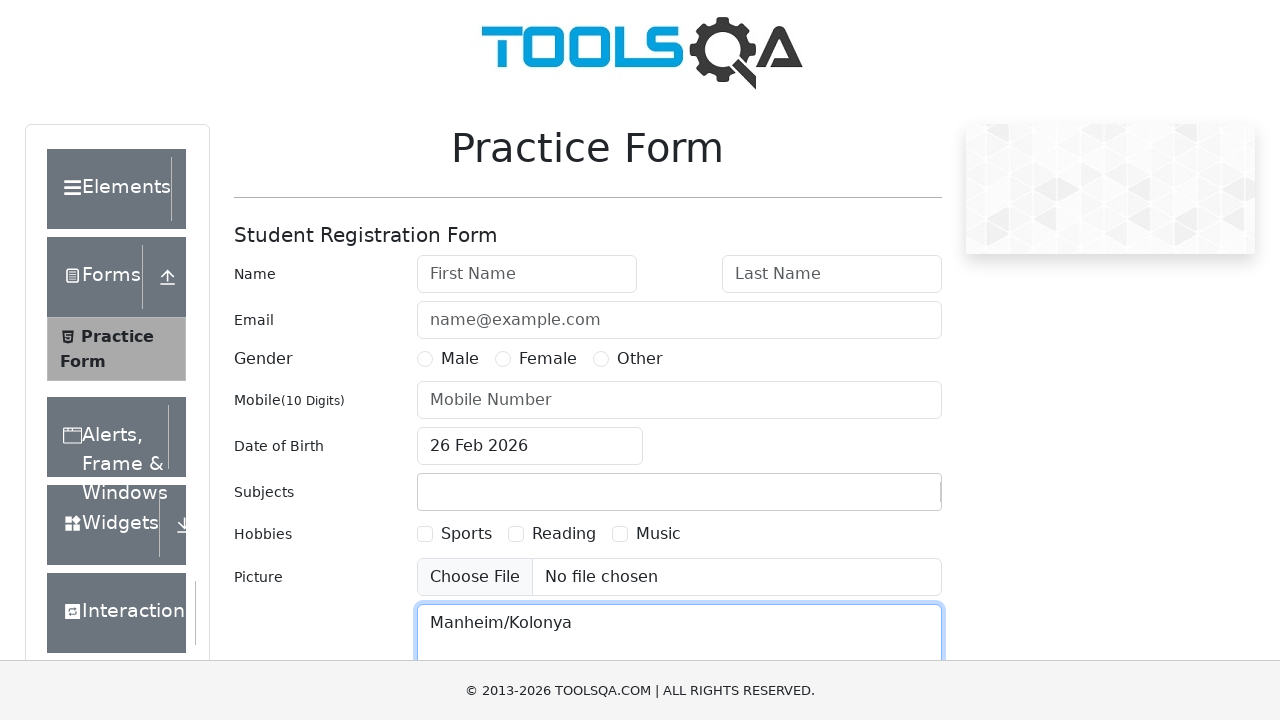

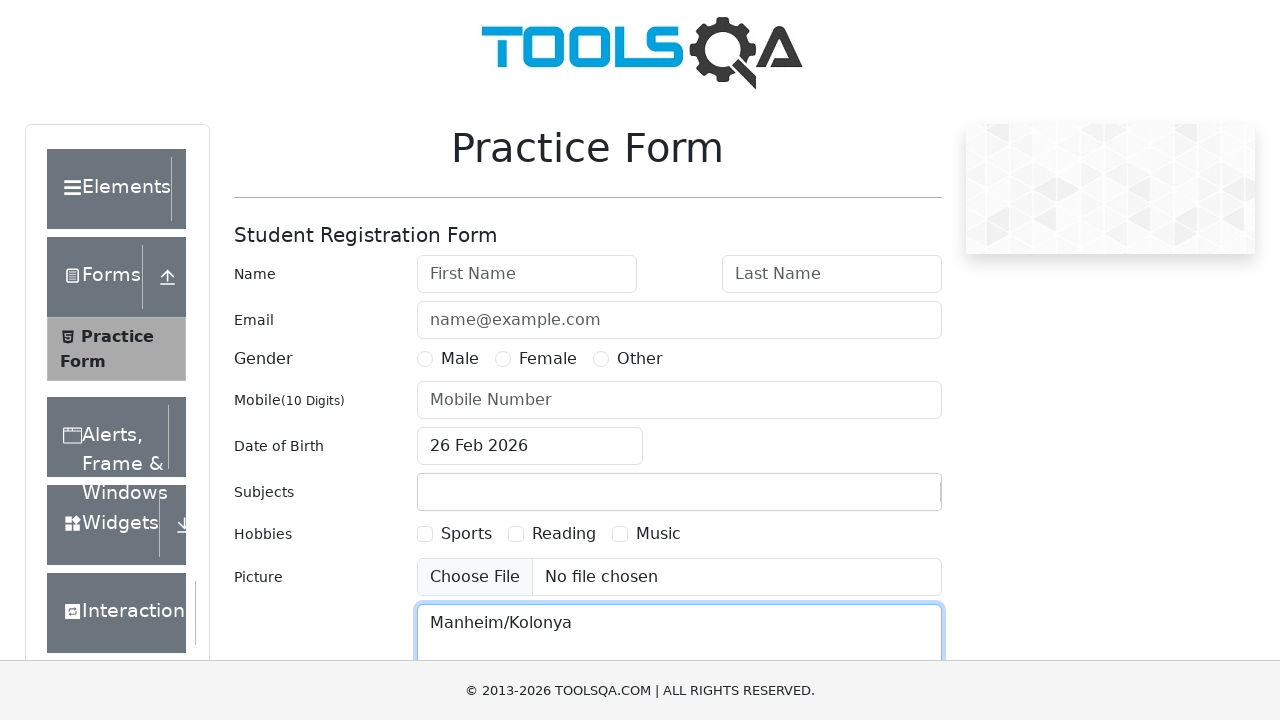